Tests opening a new window and switching between windows

Starting URL: https://www.rahulshettyacademy.com/AutomationPractice/

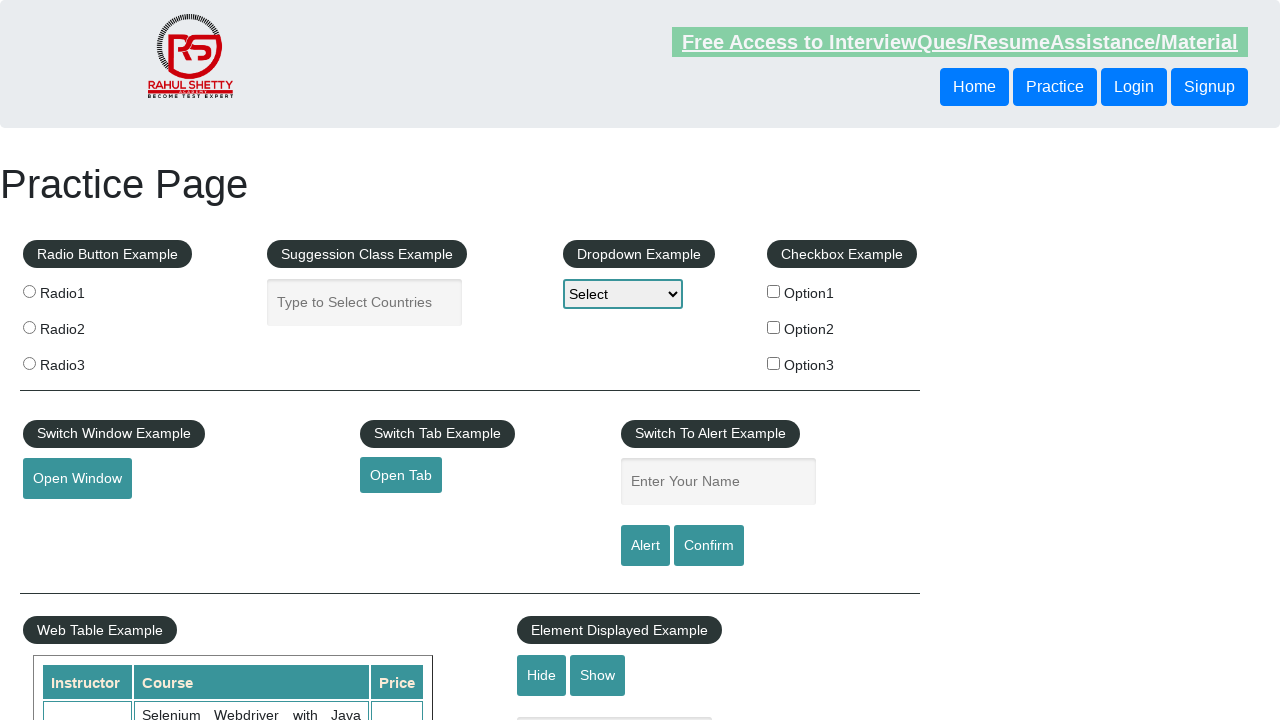

Clicked button to open new window and captured popup at (77, 479) on #openwindow
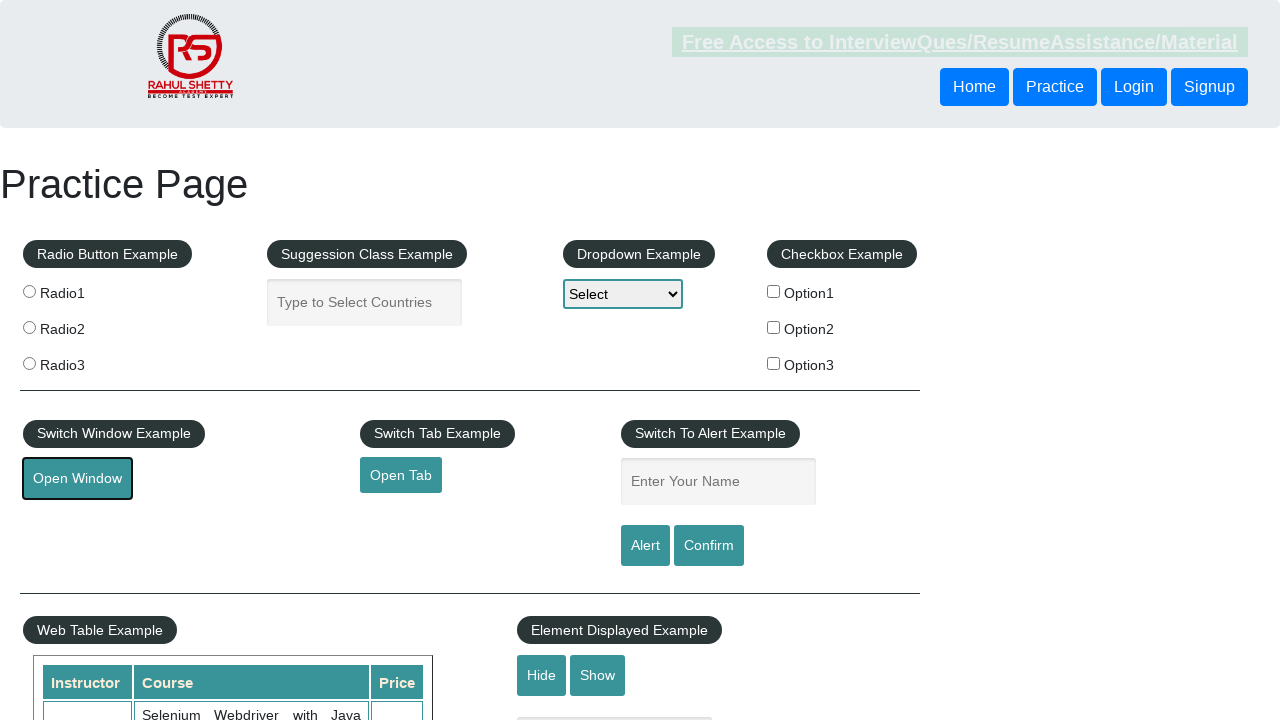

Retrieved popup window reference
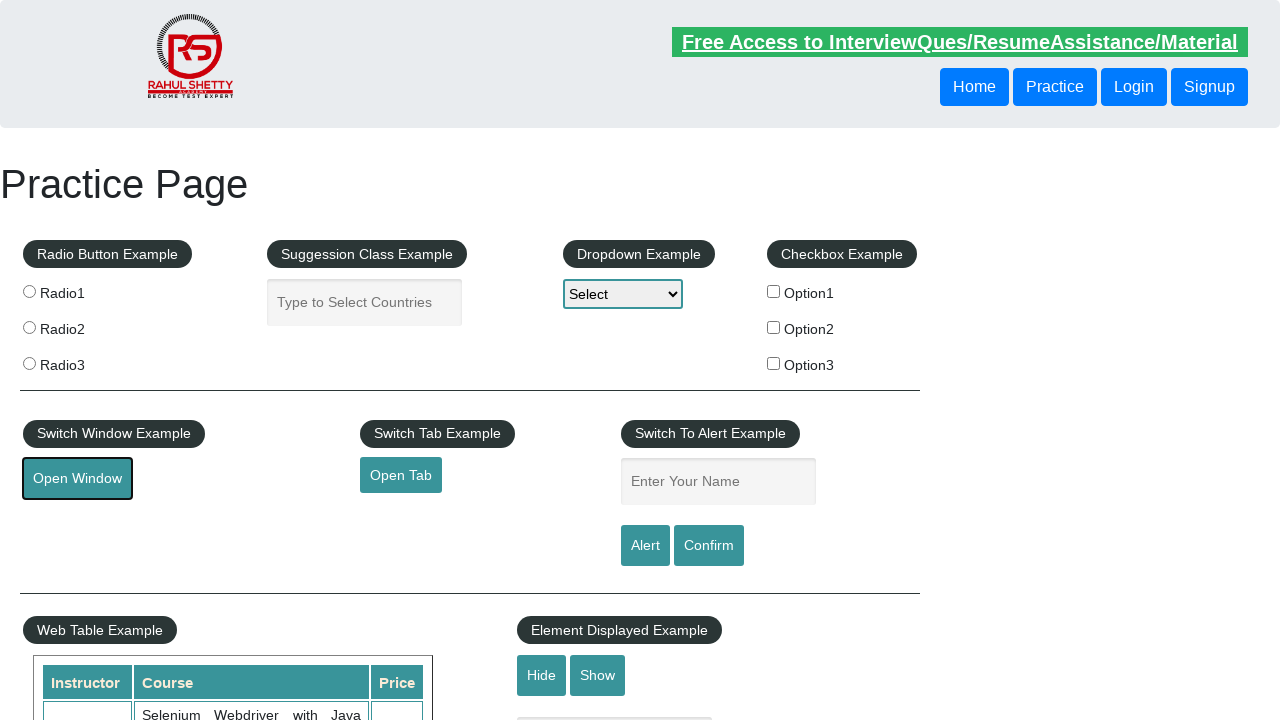

Closed popup window and switched back to parent window
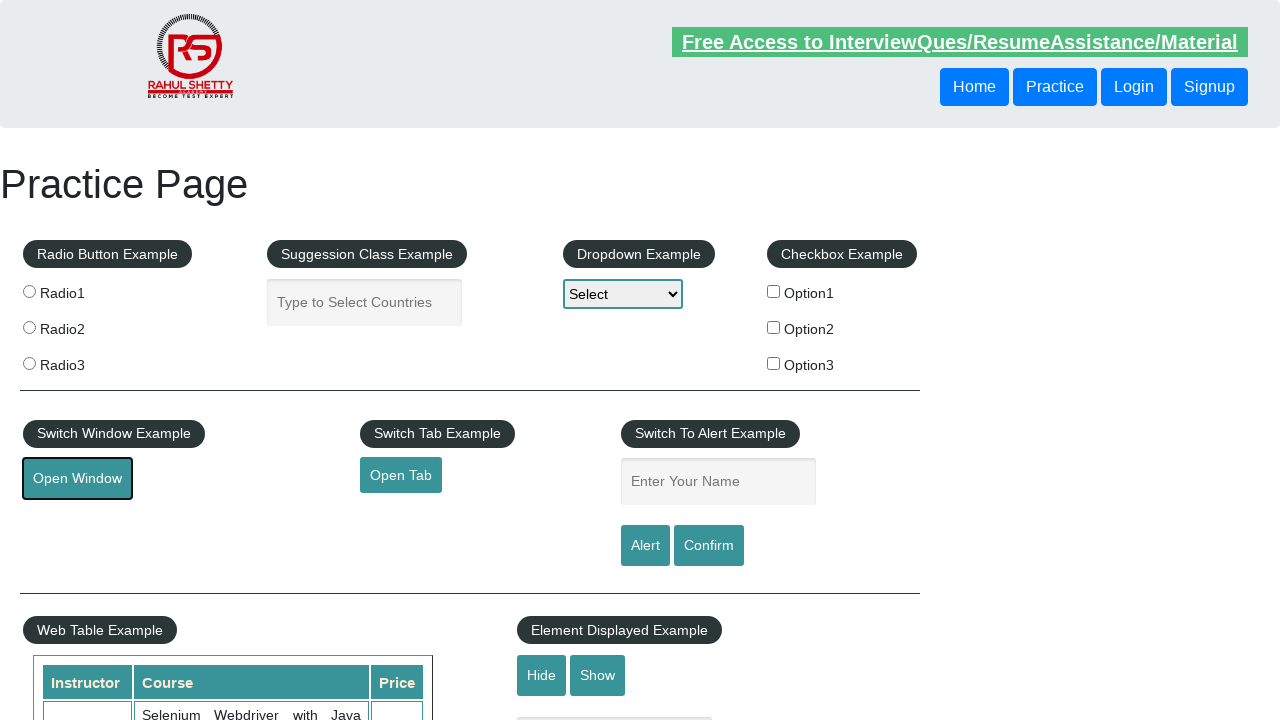

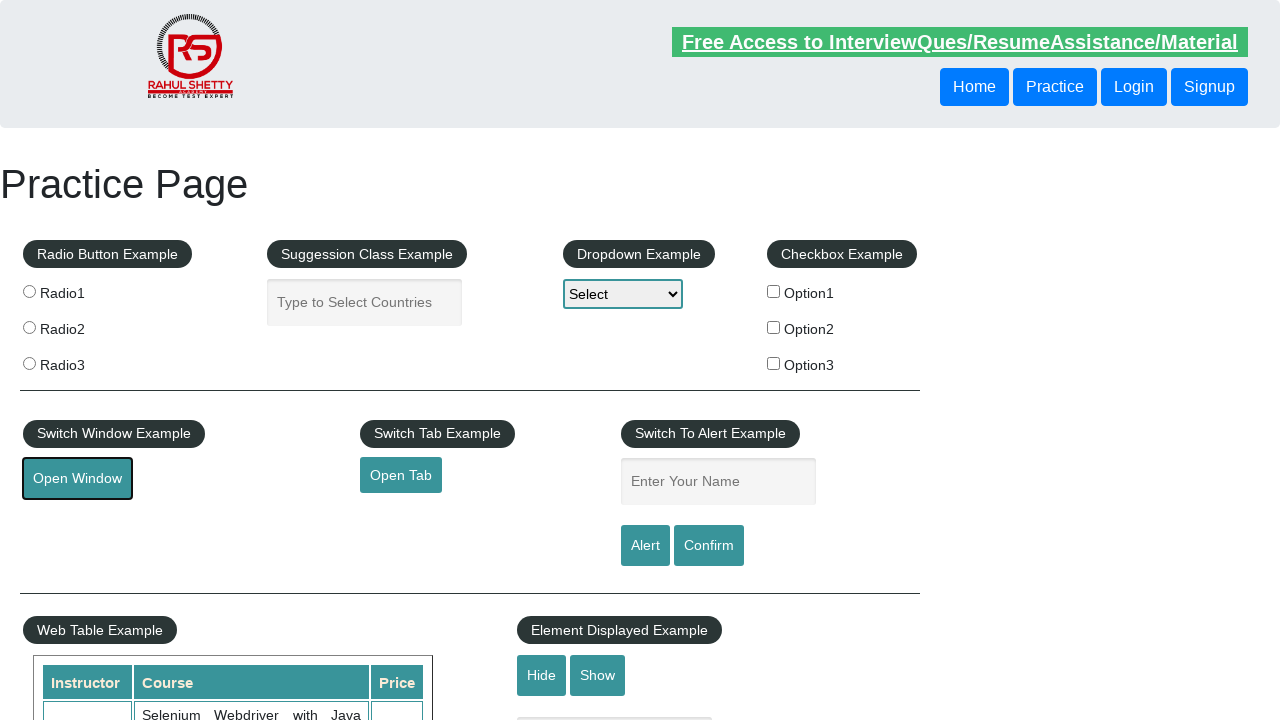